Verifies the current URL of the OrangeHRM application

Starting URL: https://opensource-demo.orangehrmlive.com/web/index.php/auth/login

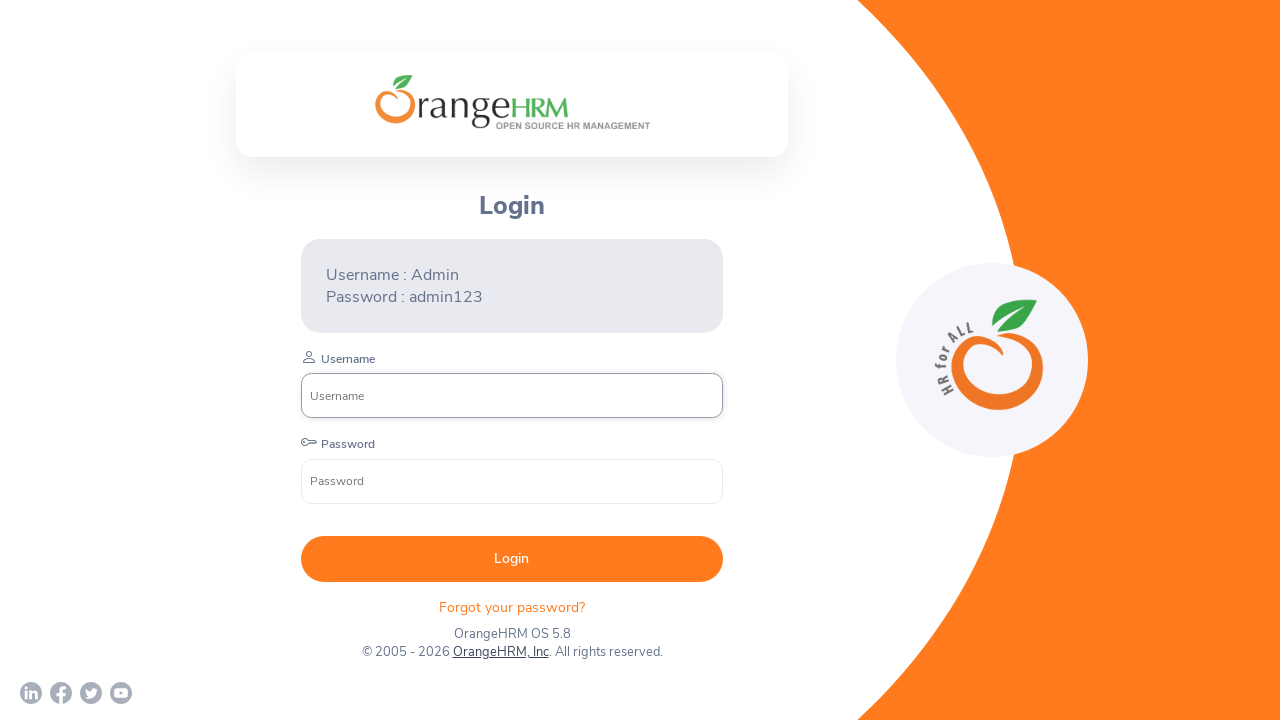

Waited for page to reach domcontentloaded state
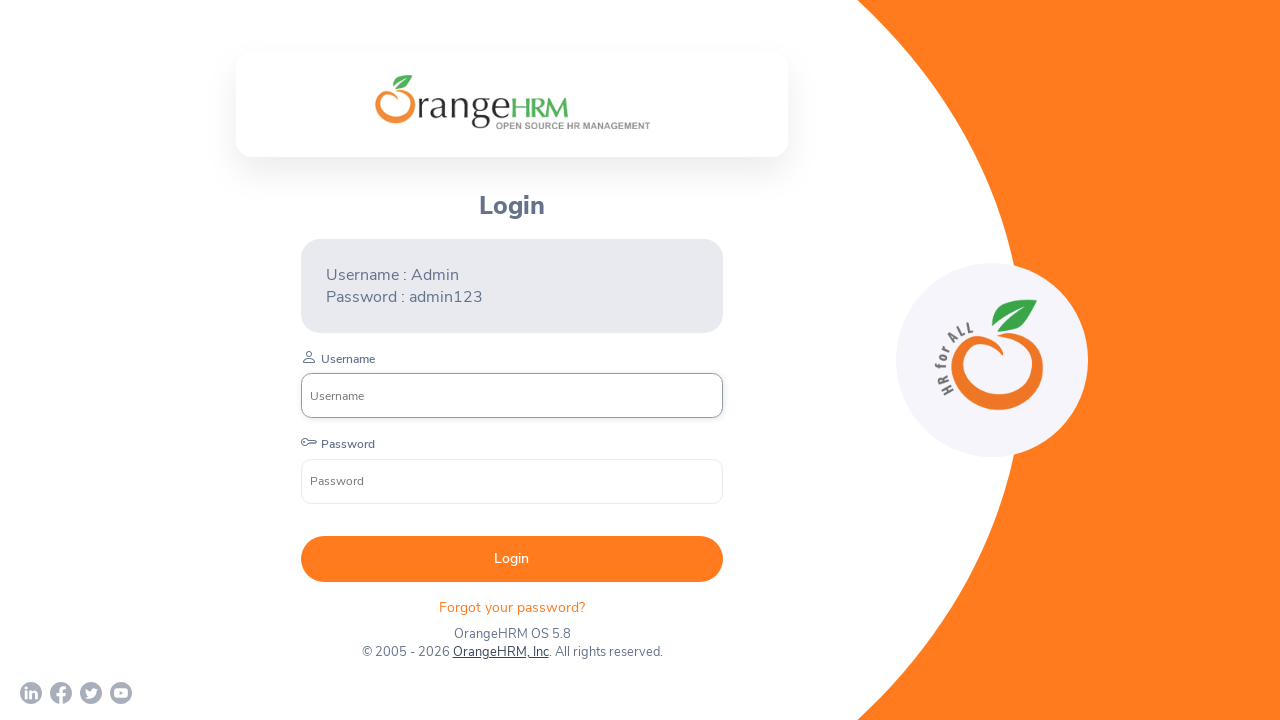

Retrieved current URL from page
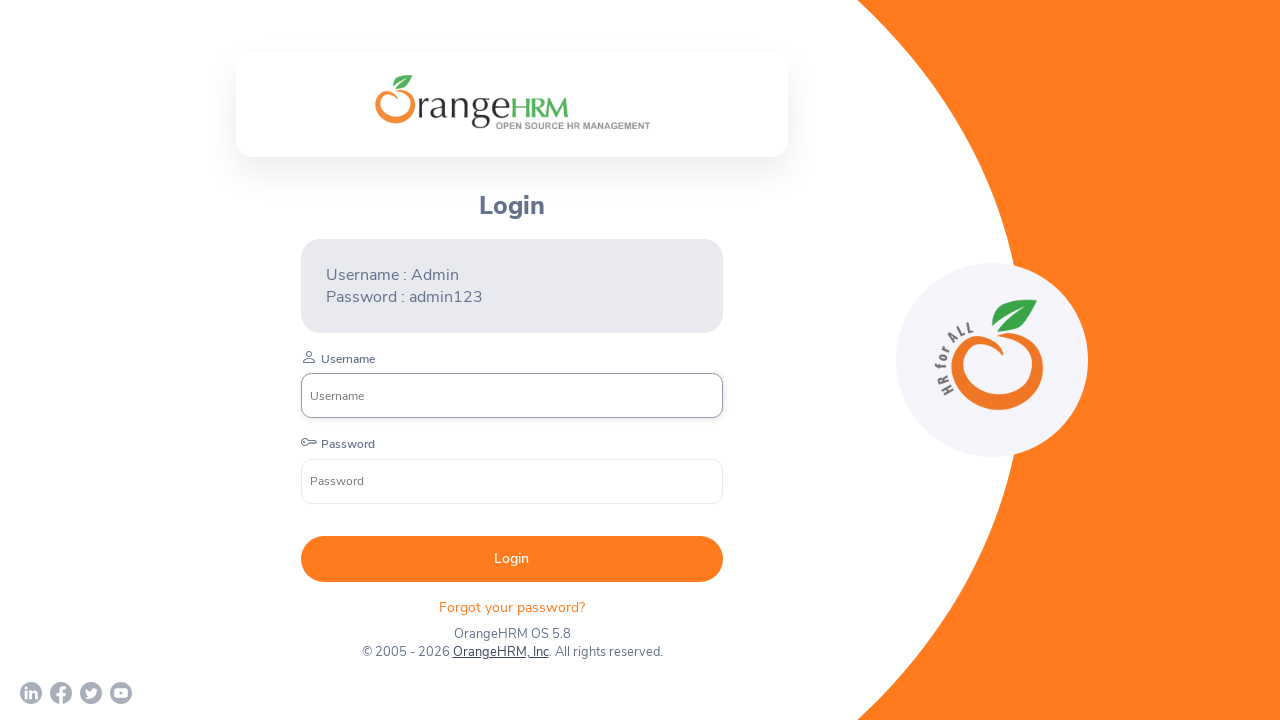

Verified current URL contains 'opensource-demo.orangehrmlive.com' domain
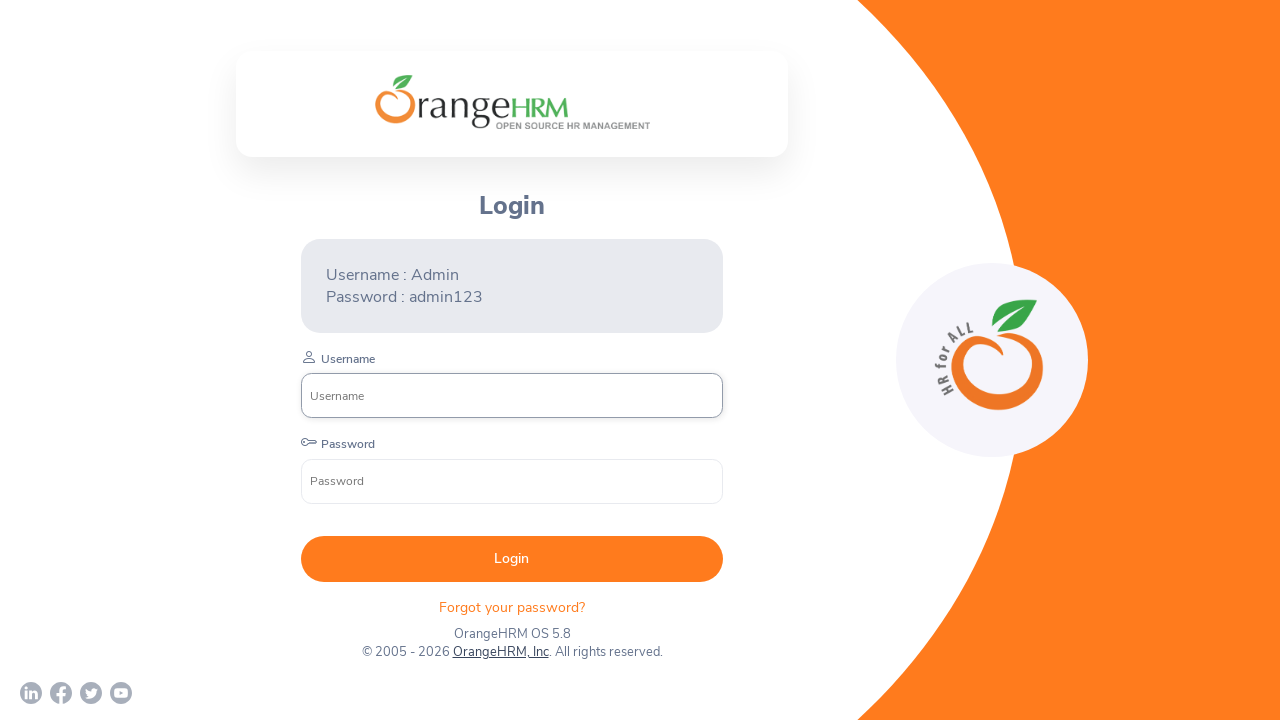

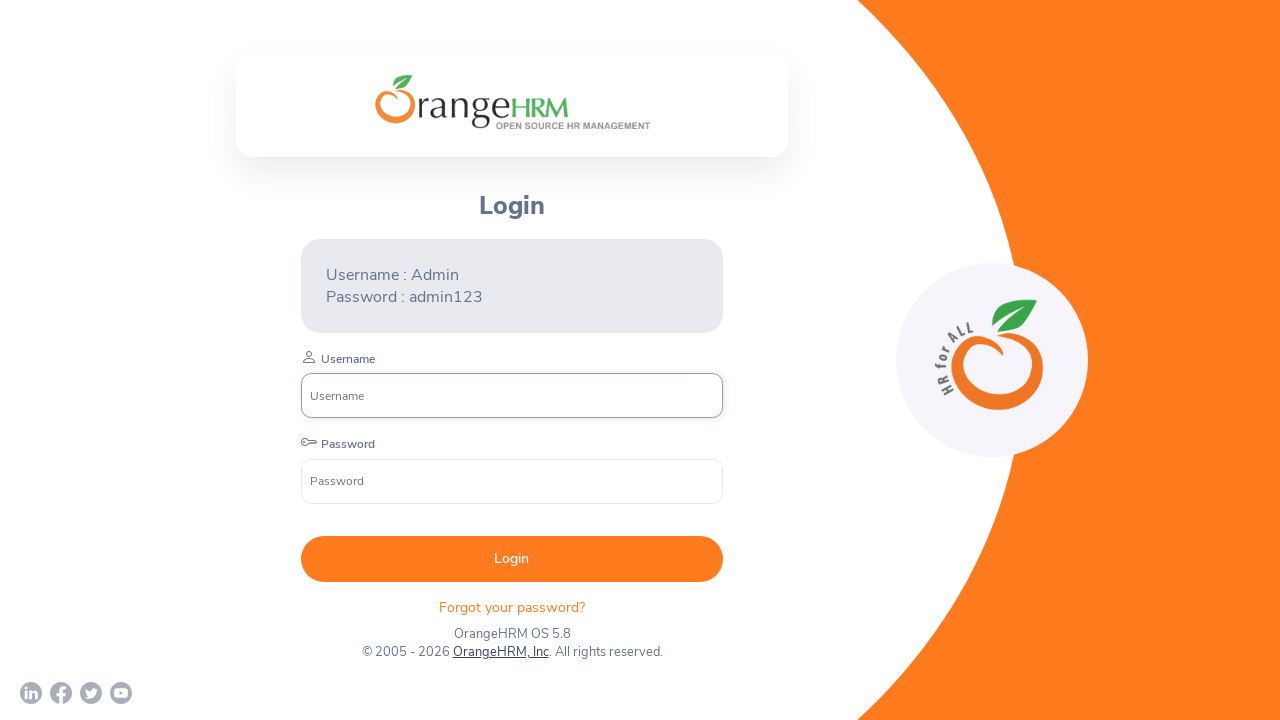